Tests radio button selection by randomly choosing one of three radio button options

Starting URL: https://rahulshettyacademy.com/AutomationPractice/

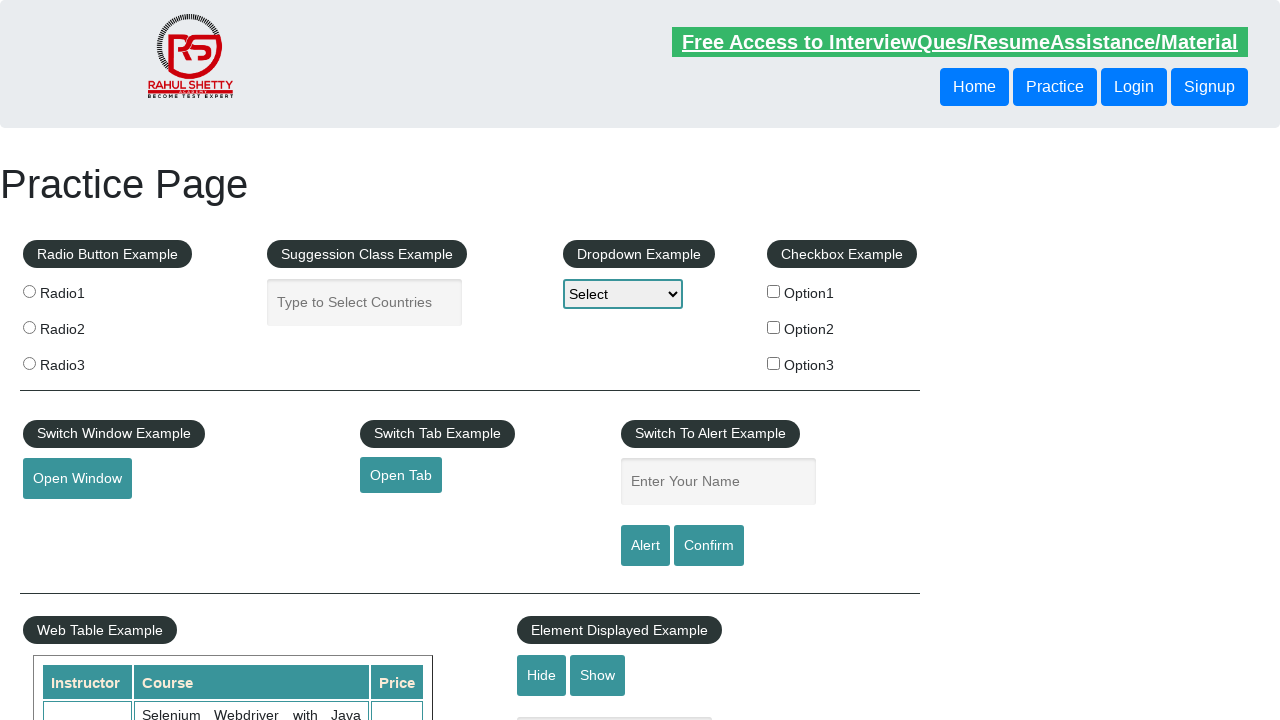

Generated random number 3 between 1 and 3 for radio button selection
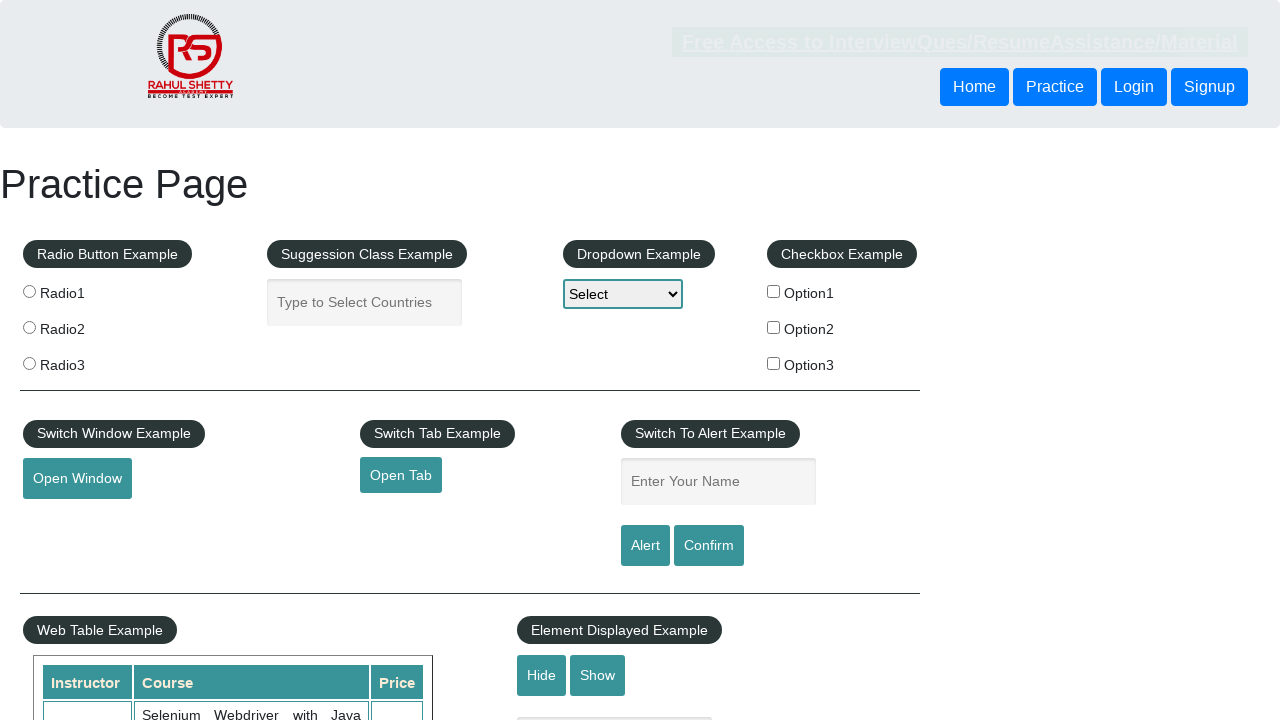

Clicked radio button option 3 at (29, 363) on input[value='radio3']
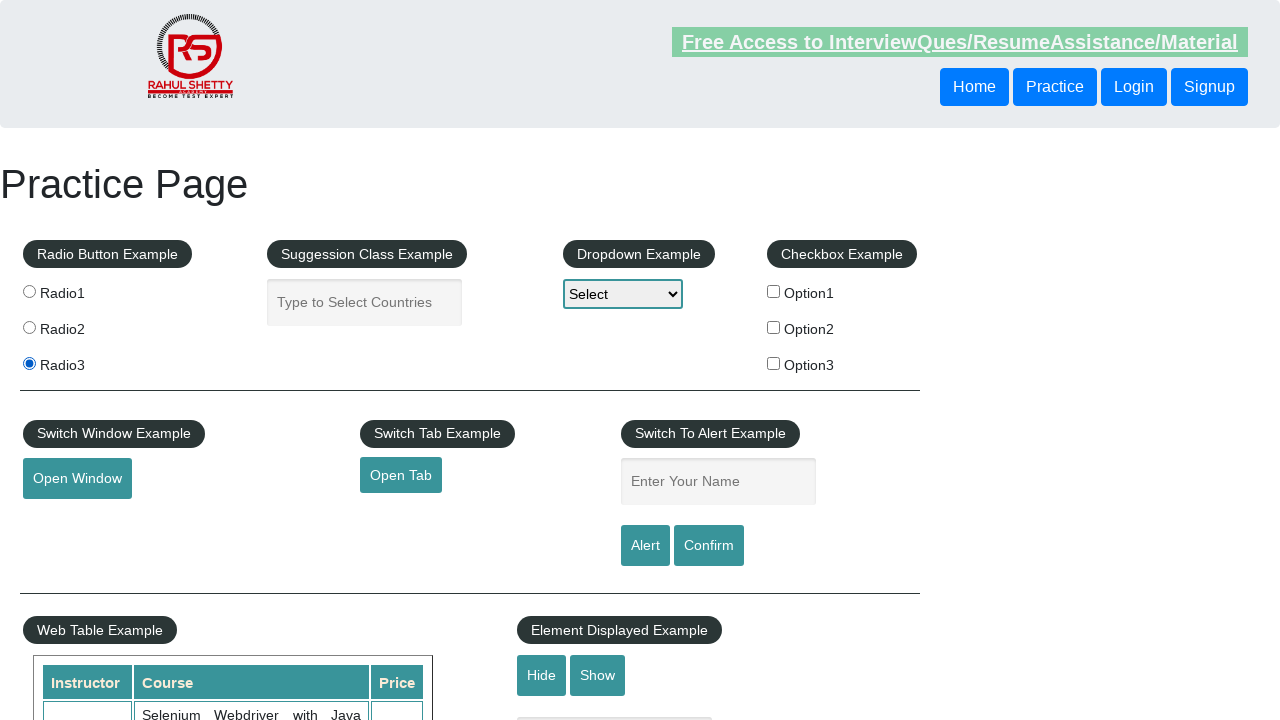

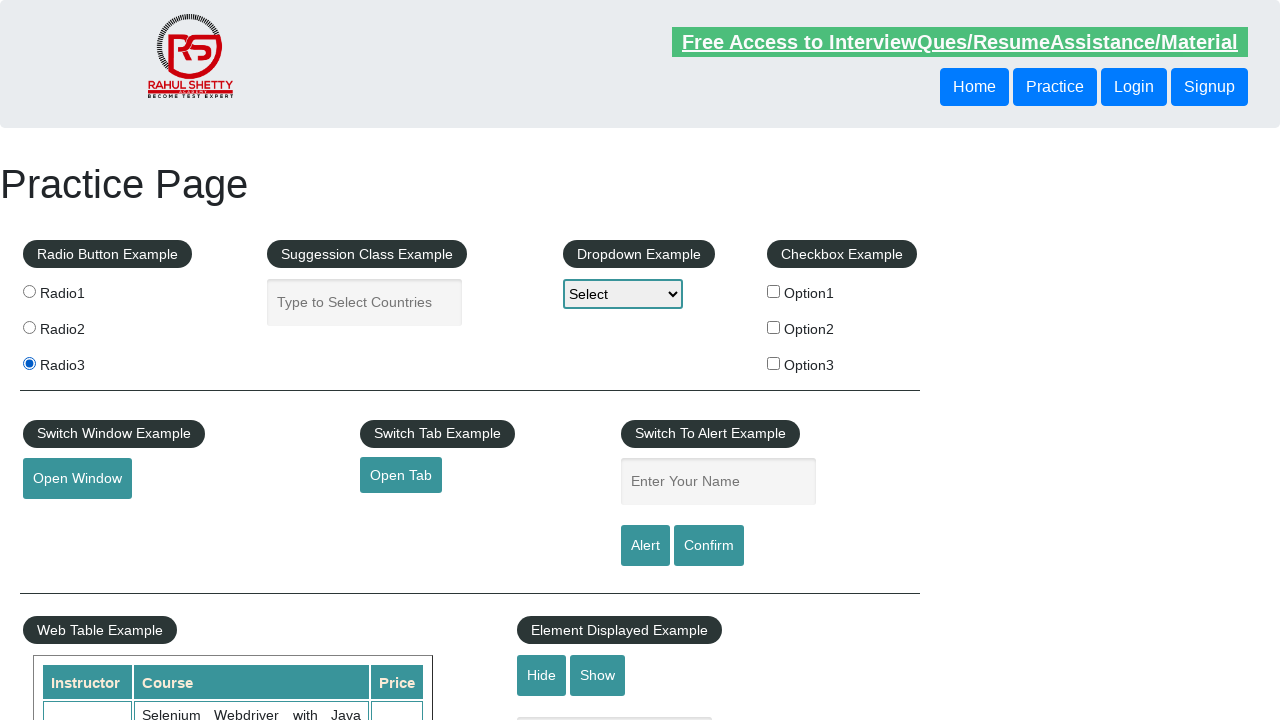